Tests right click functionality by right-clicking on the 'A/B Testing' link on the practice page

Starting URL: https://practice.cydeo.com/

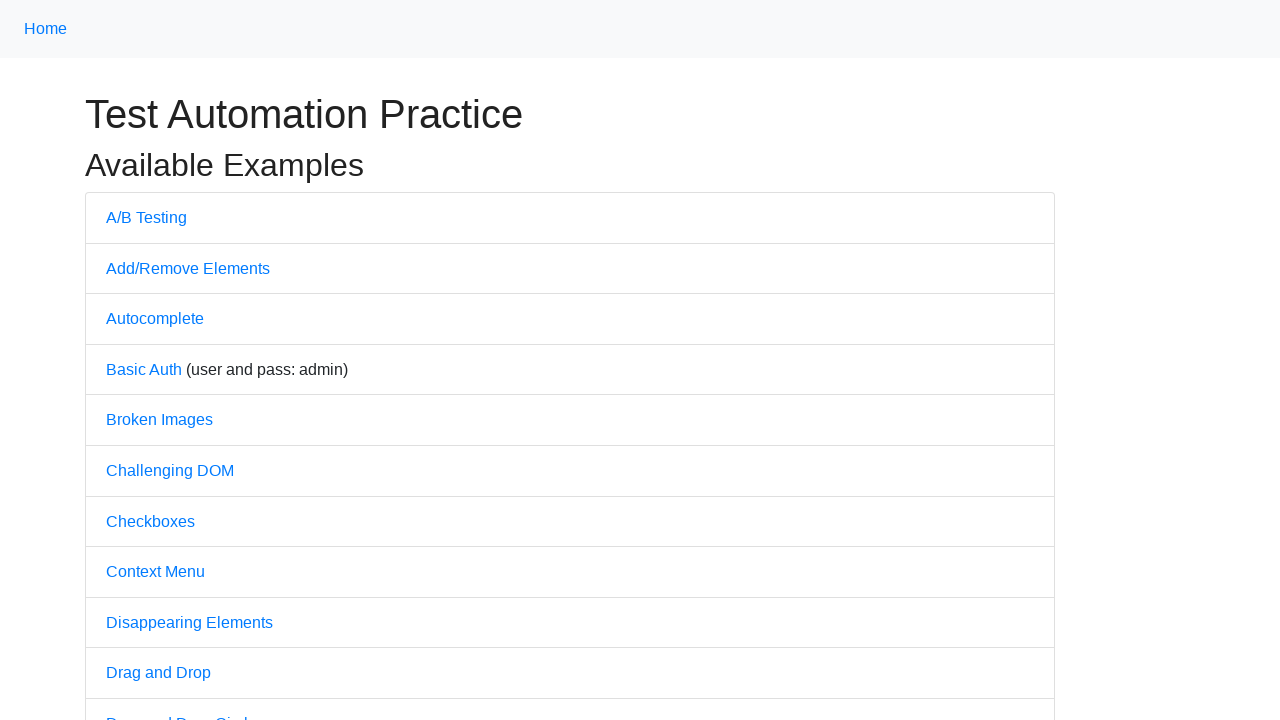

Navigated to practice page at https://practice.cydeo.com/
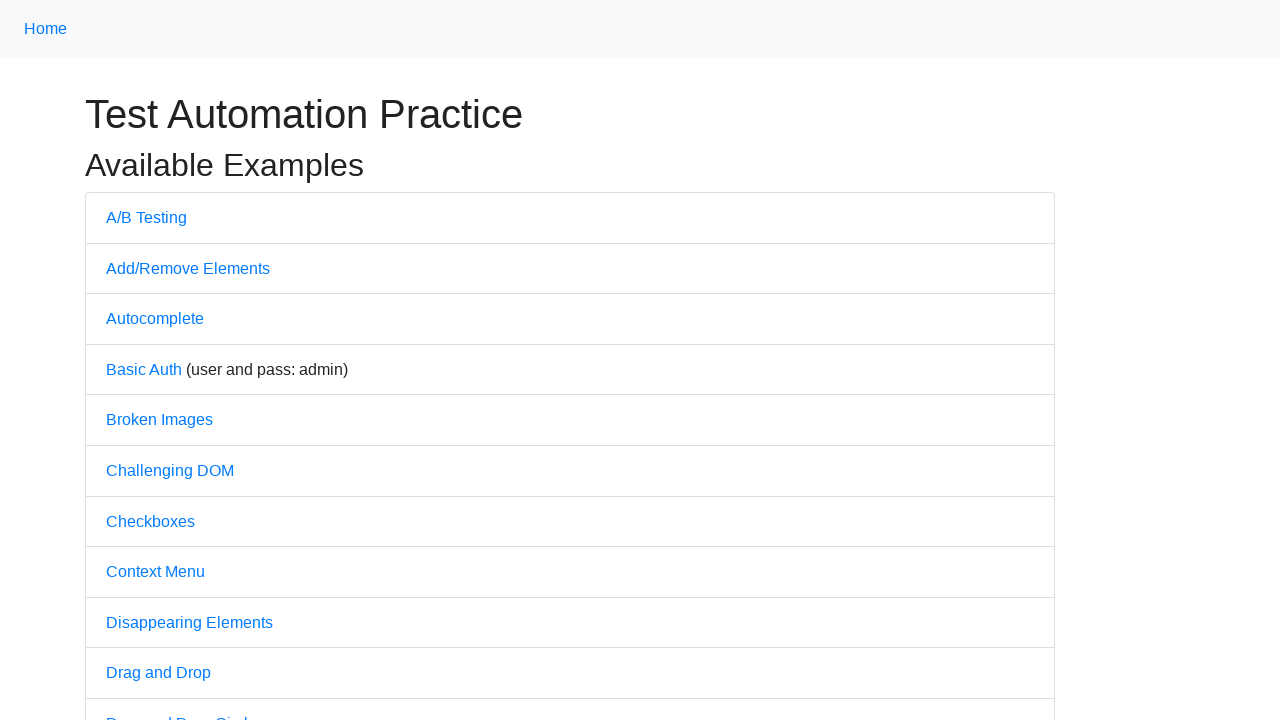

Right-clicked on the 'A/B Testing' link at (146, 217) on text='A/B Testing'
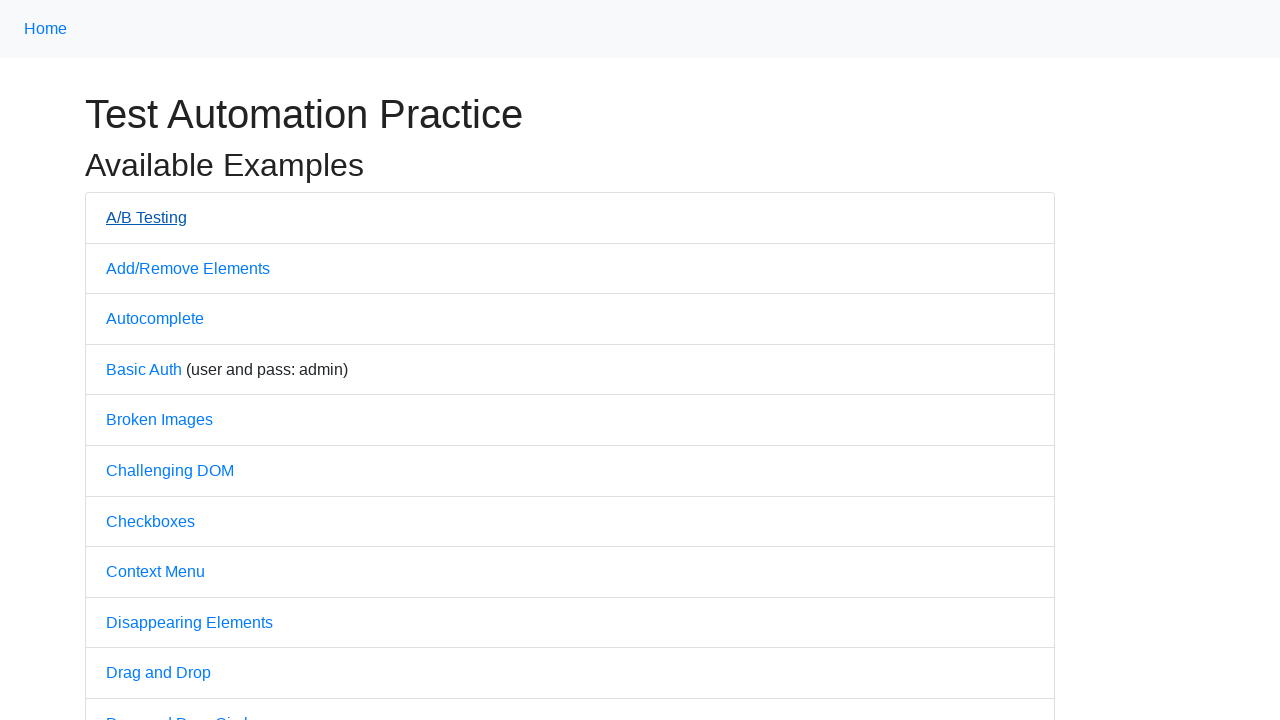

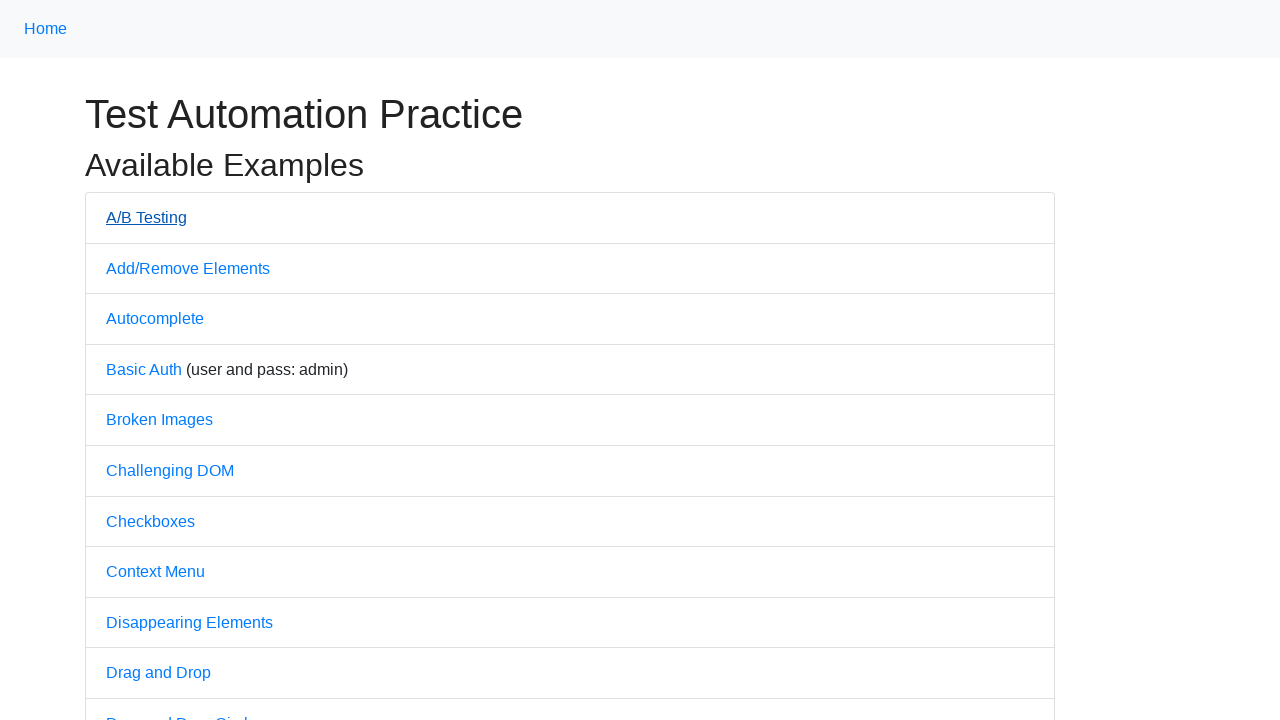